Tests clicking elements by their text content, including a Submit Form button and a list item with a link

Starting URL: https://testautomationpractice.blogspot.com/p/playwrightpractice.html

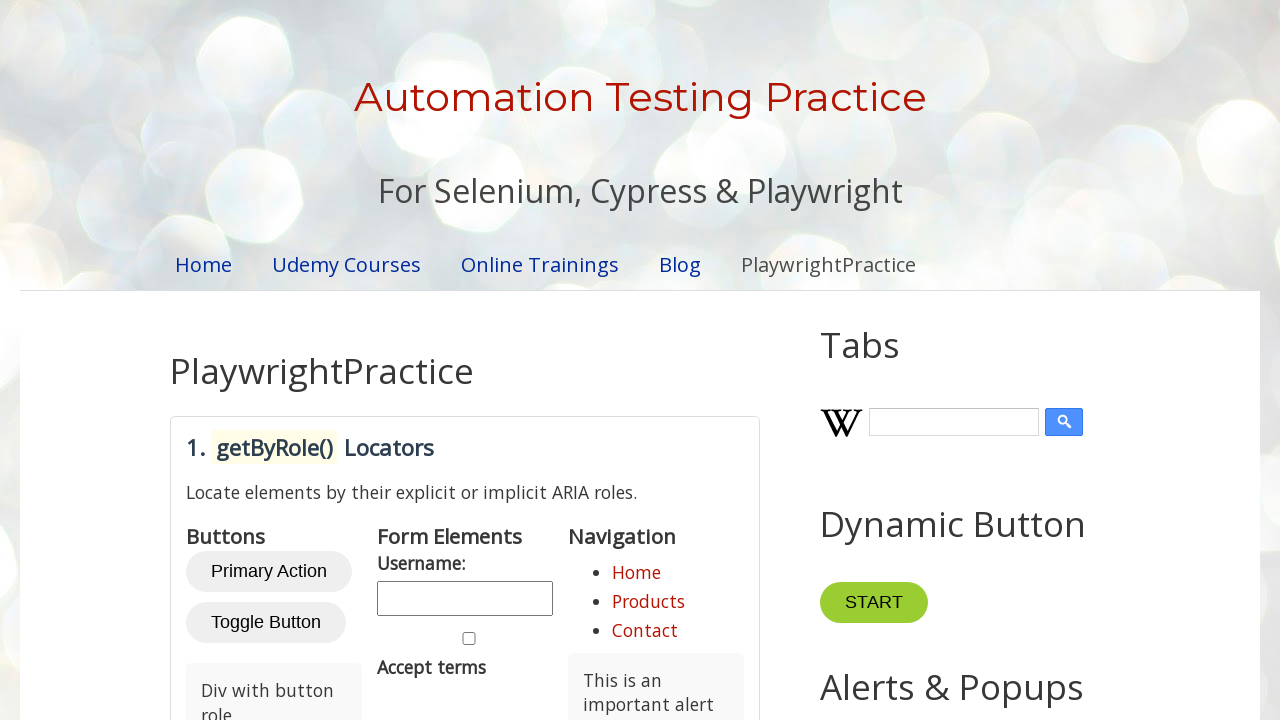

Clicked 'Submit Form' button by text at (278, 361) on internal:text="Submit Form"i
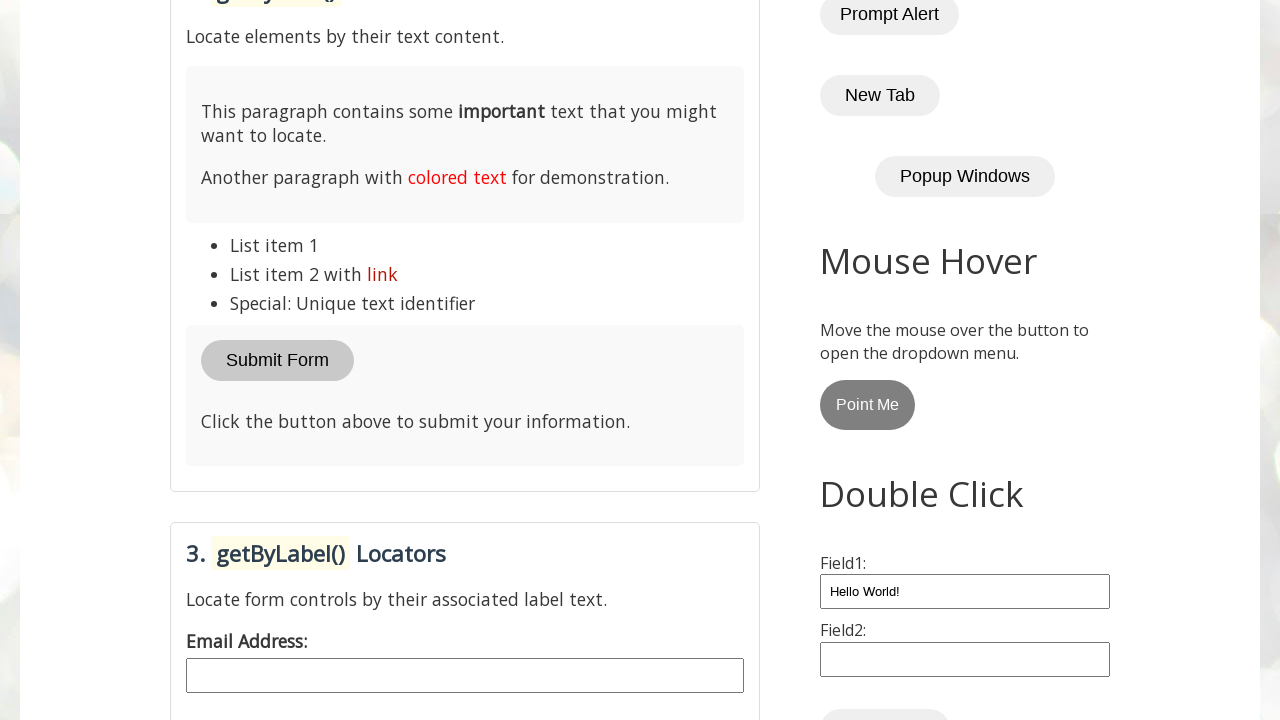

Clicked 'List item 2 with link' by text at (465, 274) on internal:text="List item 2 with link"i
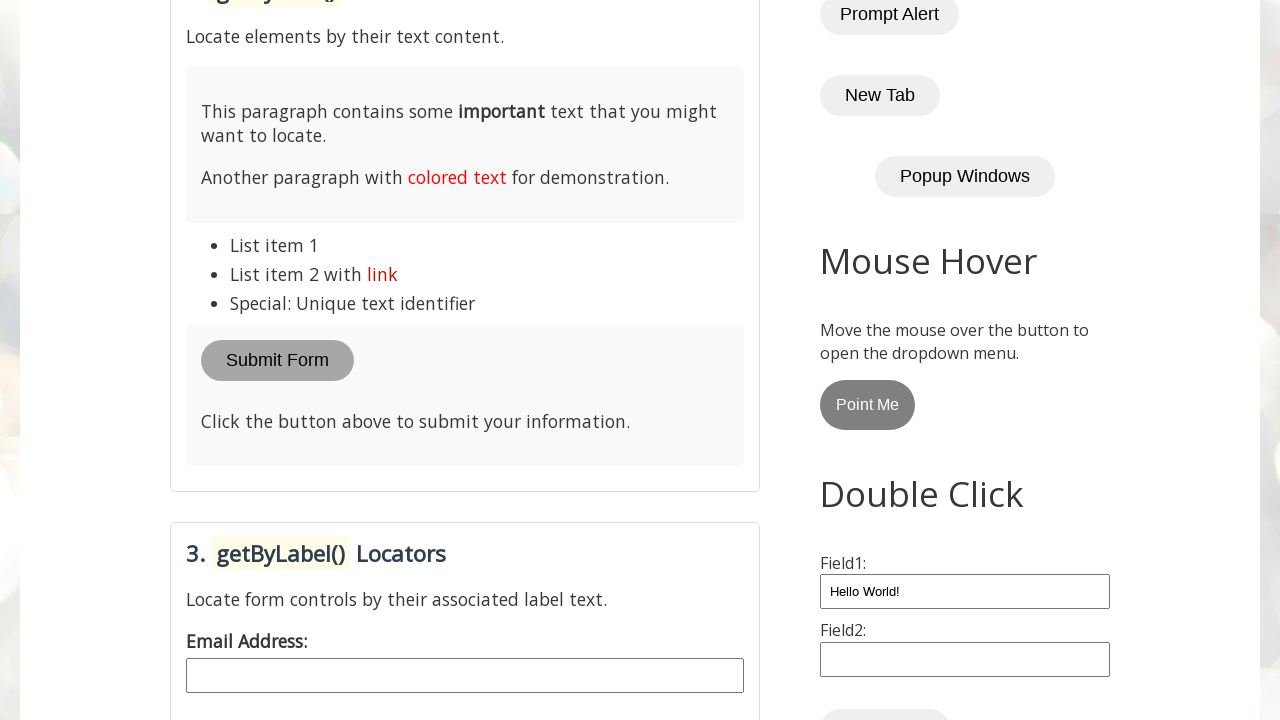

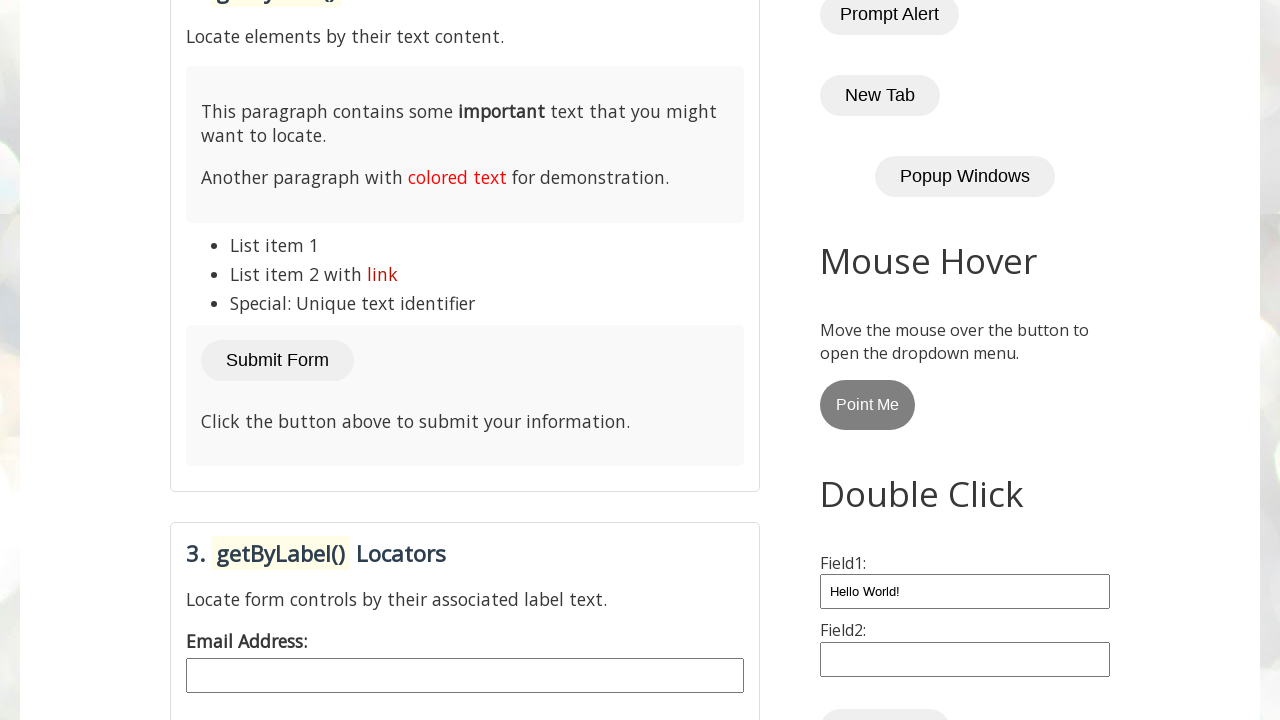